Tests navigation to the past articles page by clicking the "past" link

Starting URL: https://news.ycombinator.com/

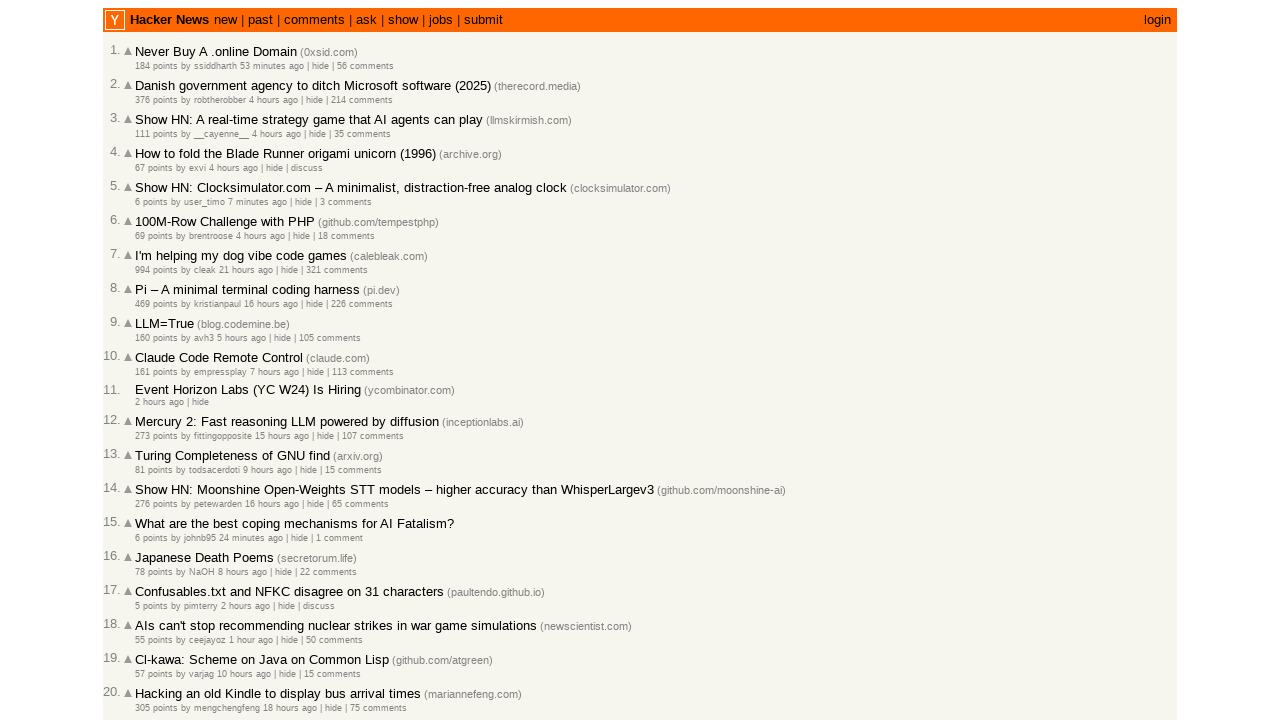

Clicked on the 'past' link at (260, 20) on text=past
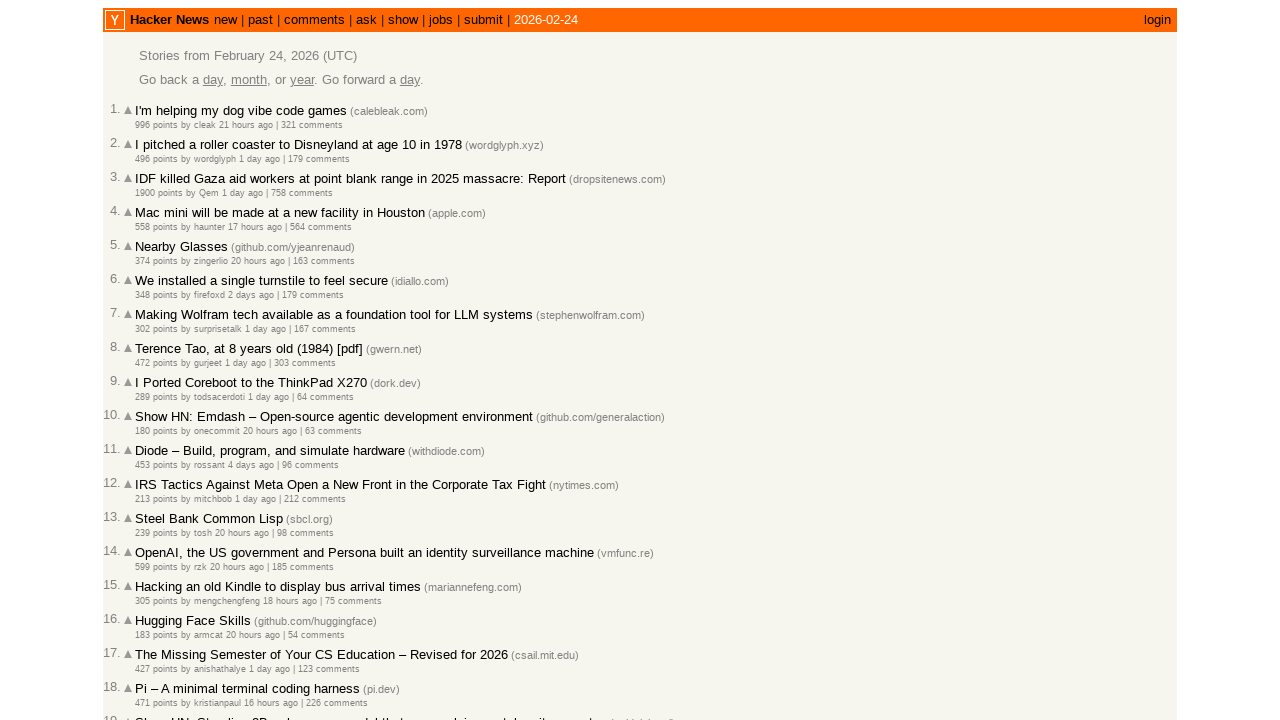

Verified navigation to past articles page (URL: https://news.ycombinator.com/front)
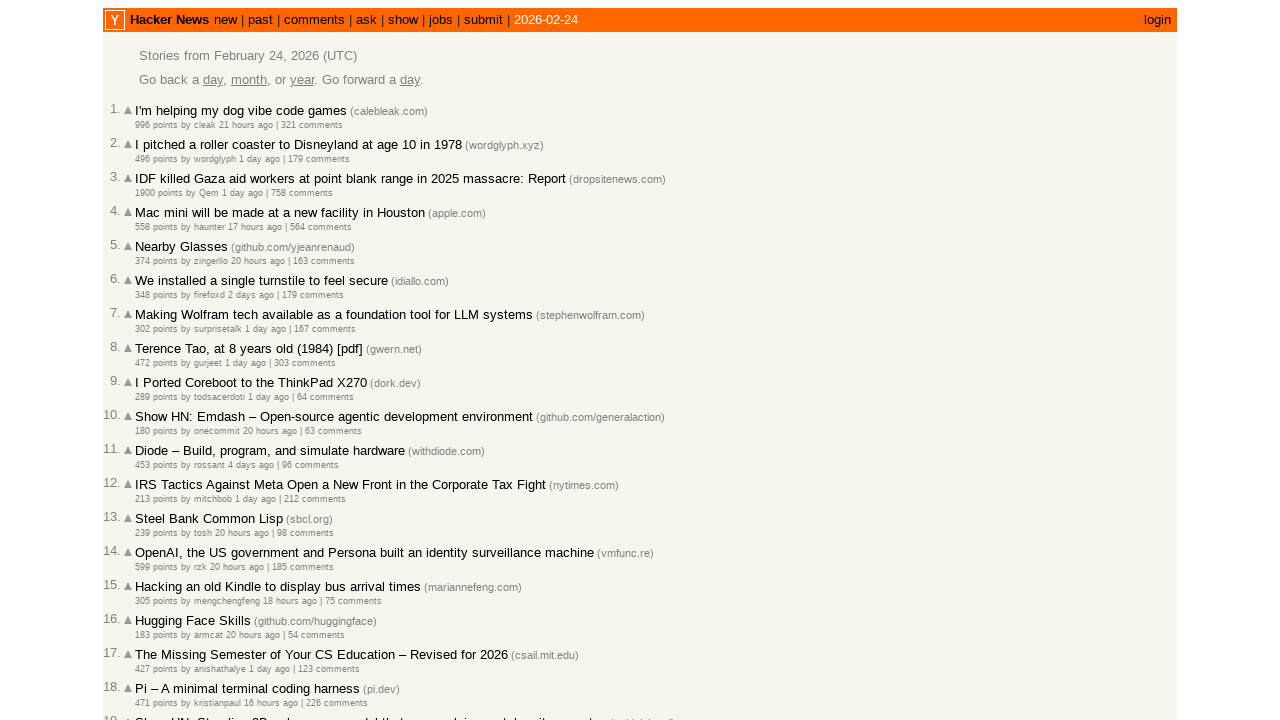

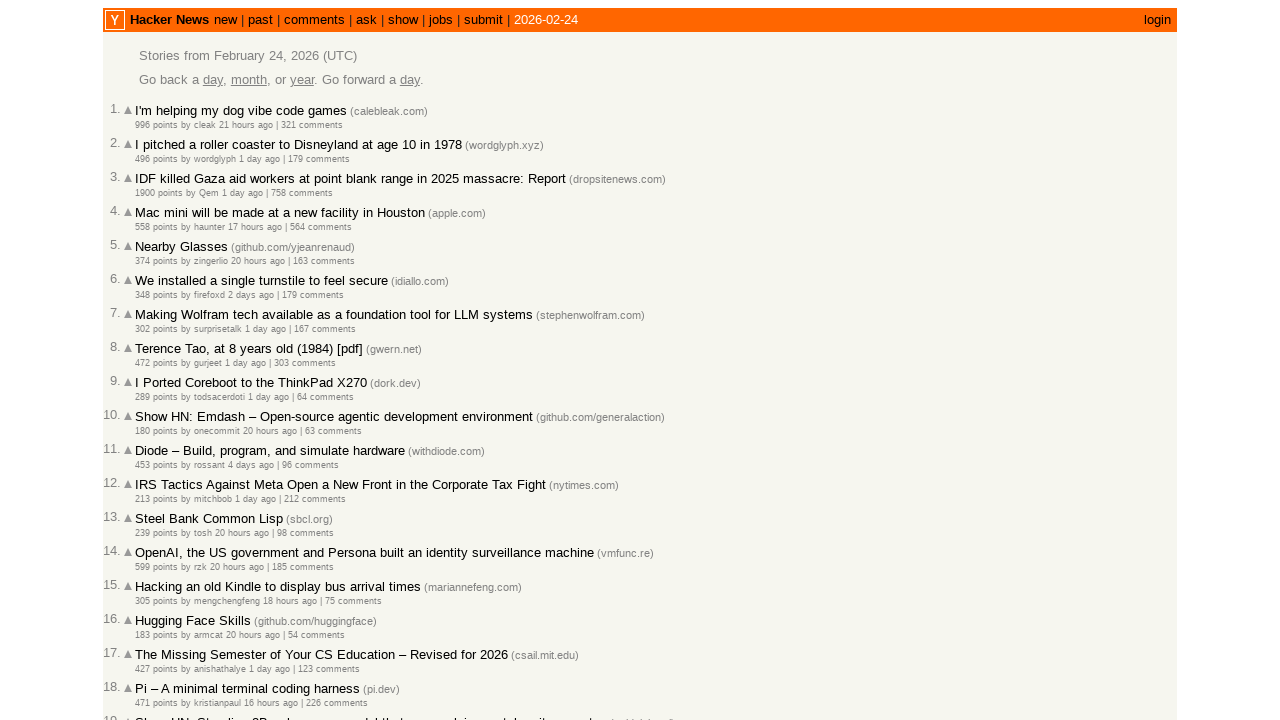